Tests Python.org search functionality by entering "pycon" in the search box and submitting the search, then verifying results are found.

Starting URL: http://www.python.org

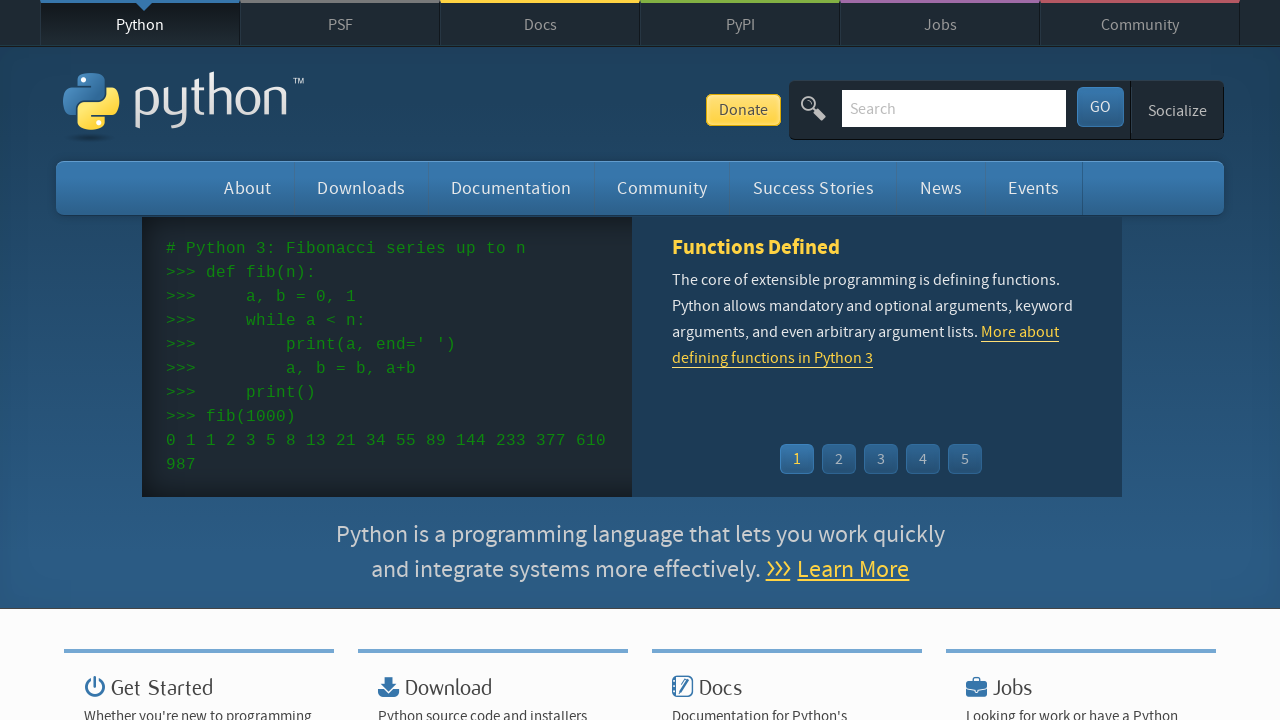

Verified page title contains 'Python'
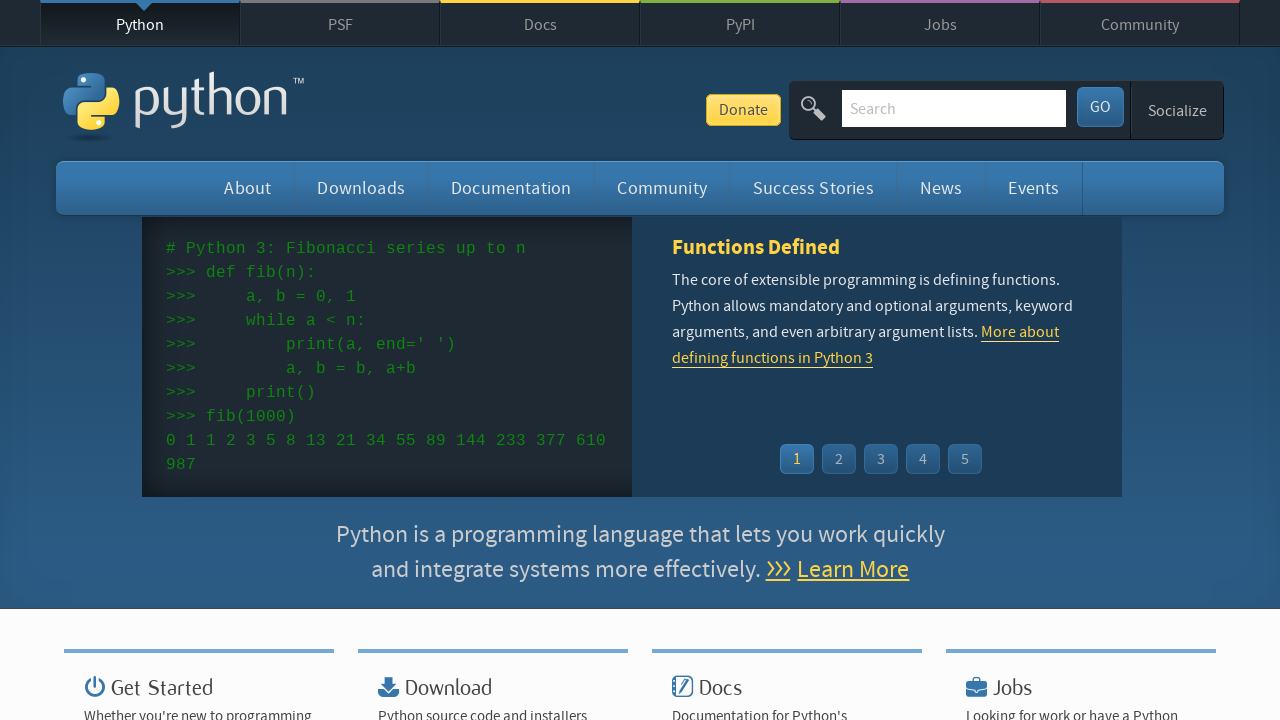

Filled search box with 'pycon' on input[name='q']
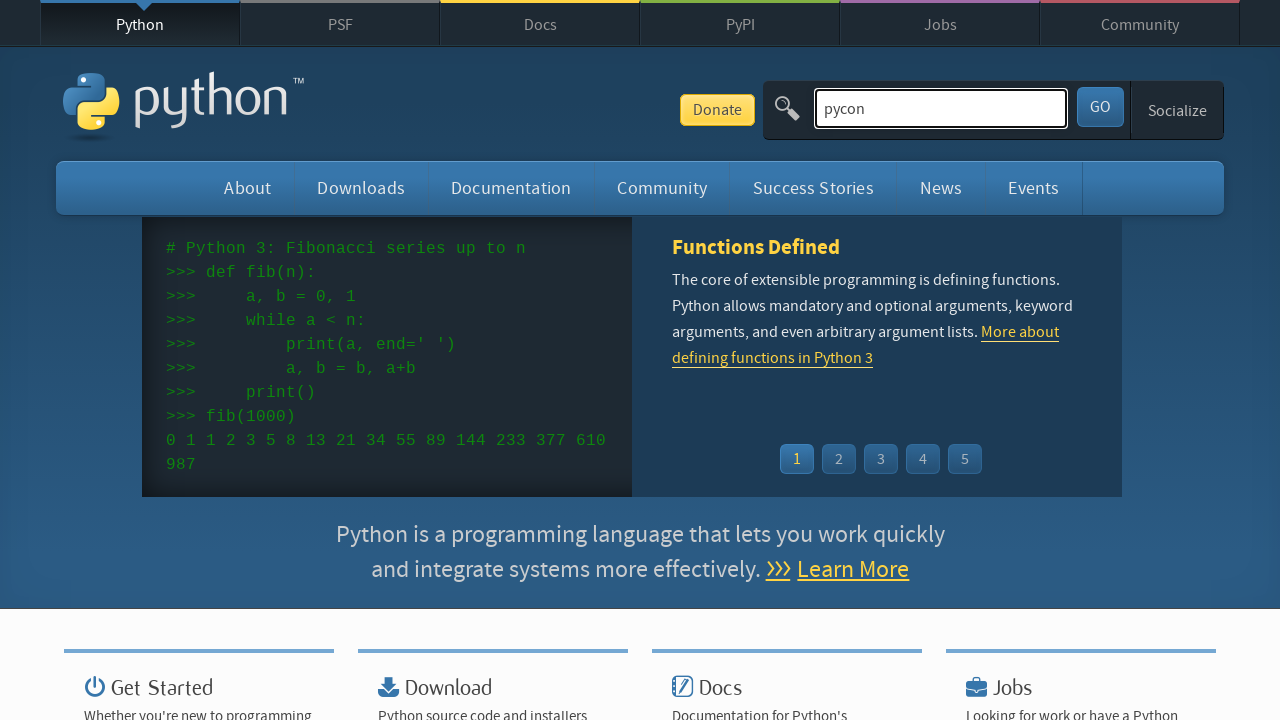

Pressed Enter to submit search query on input[name='q']
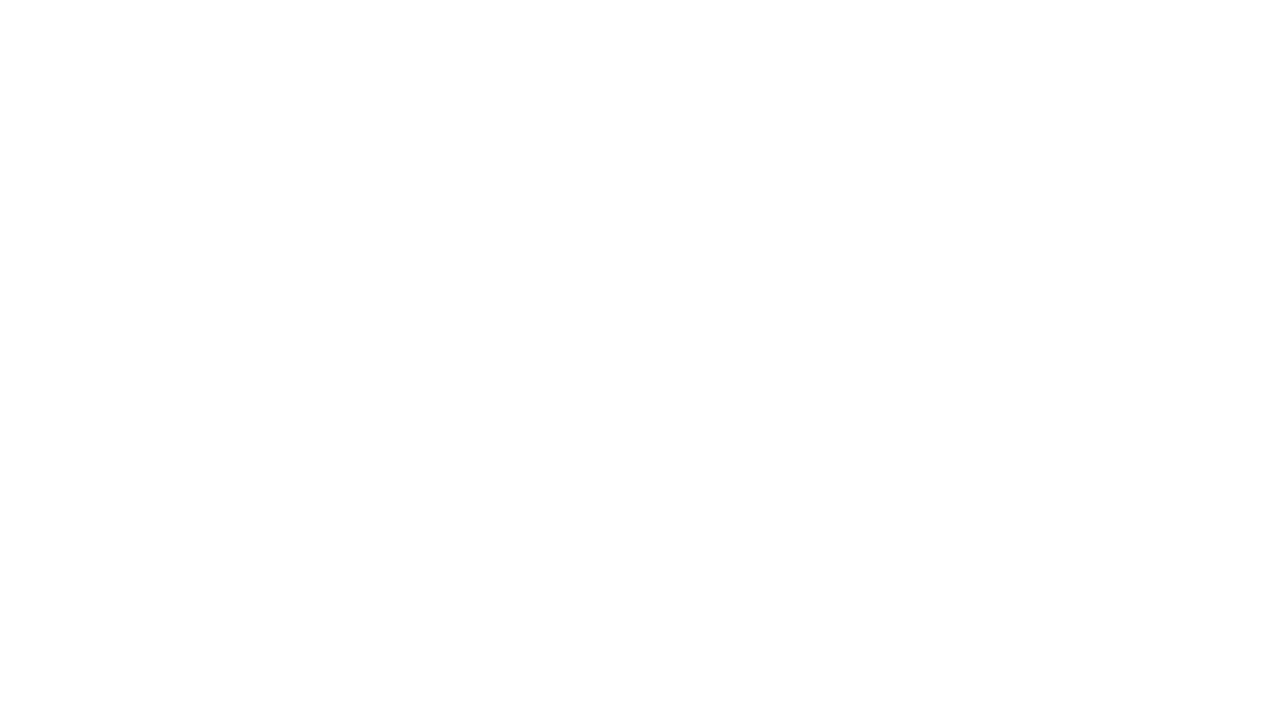

Waited for network to be idle after search submission
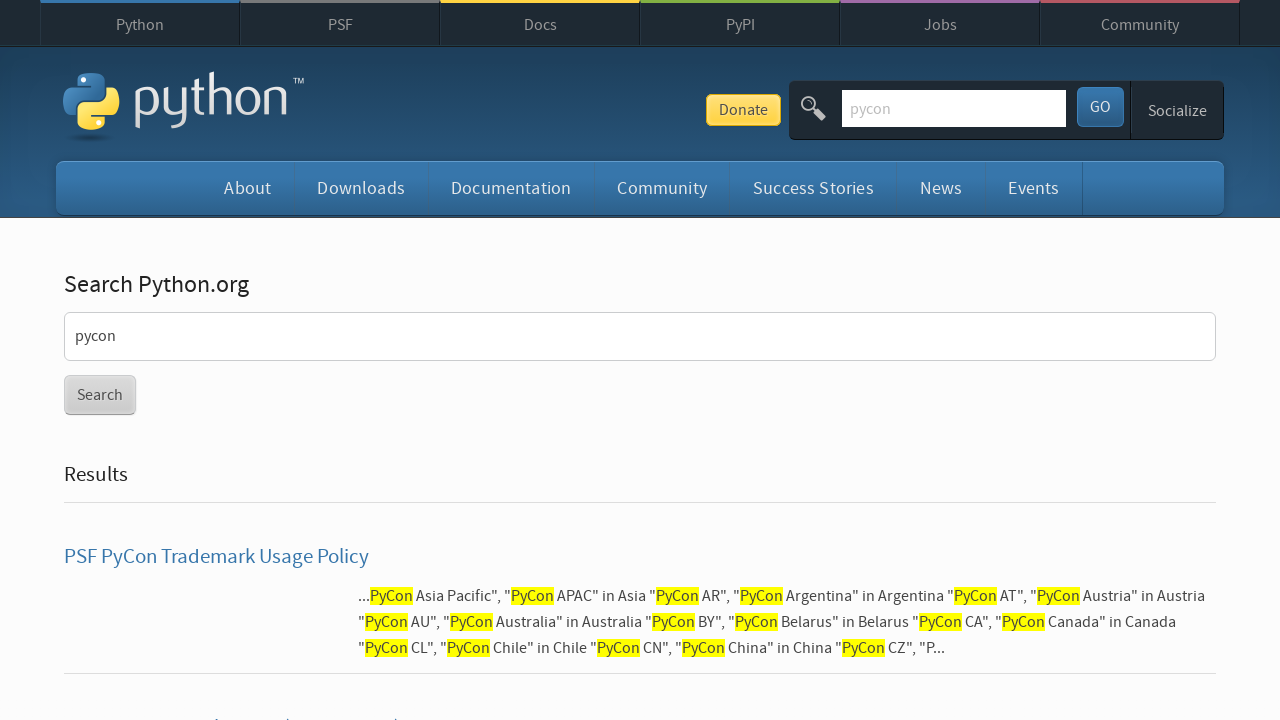

Verified search results were found (no 'No results found' message)
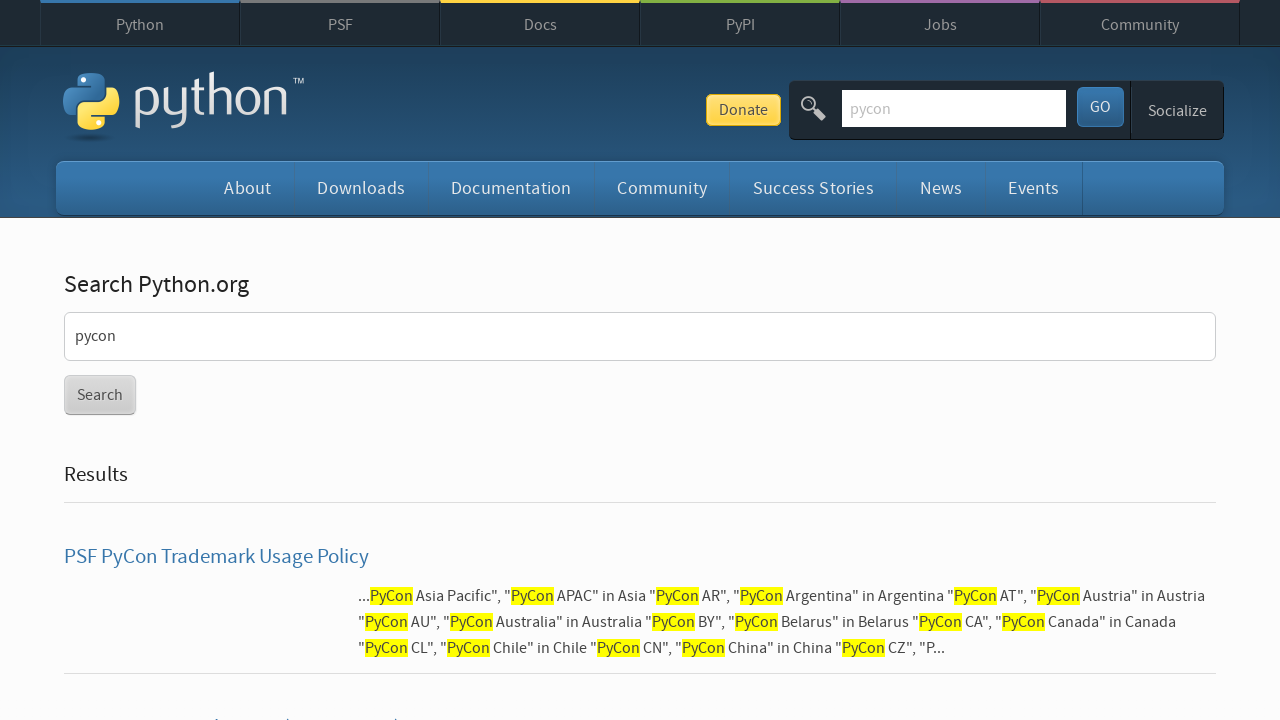

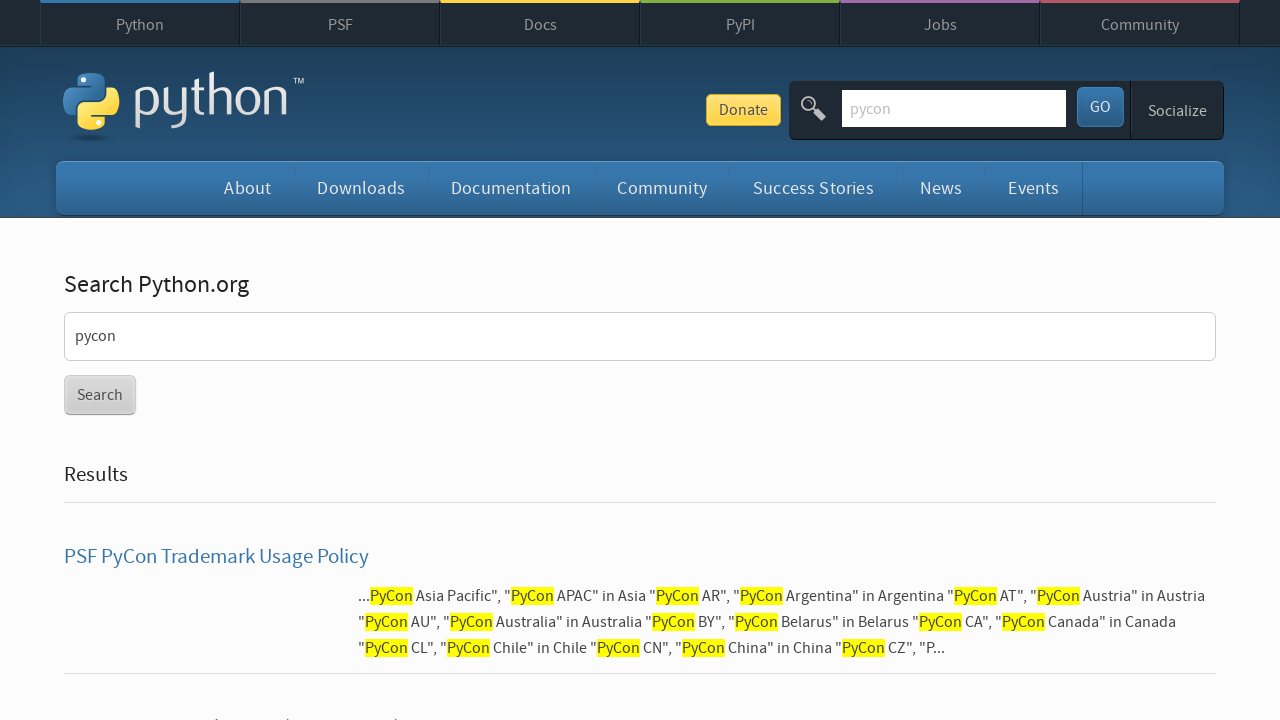